Tests marking individual todo items as complete

Starting URL: https://demo.playwright.dev/todomvc

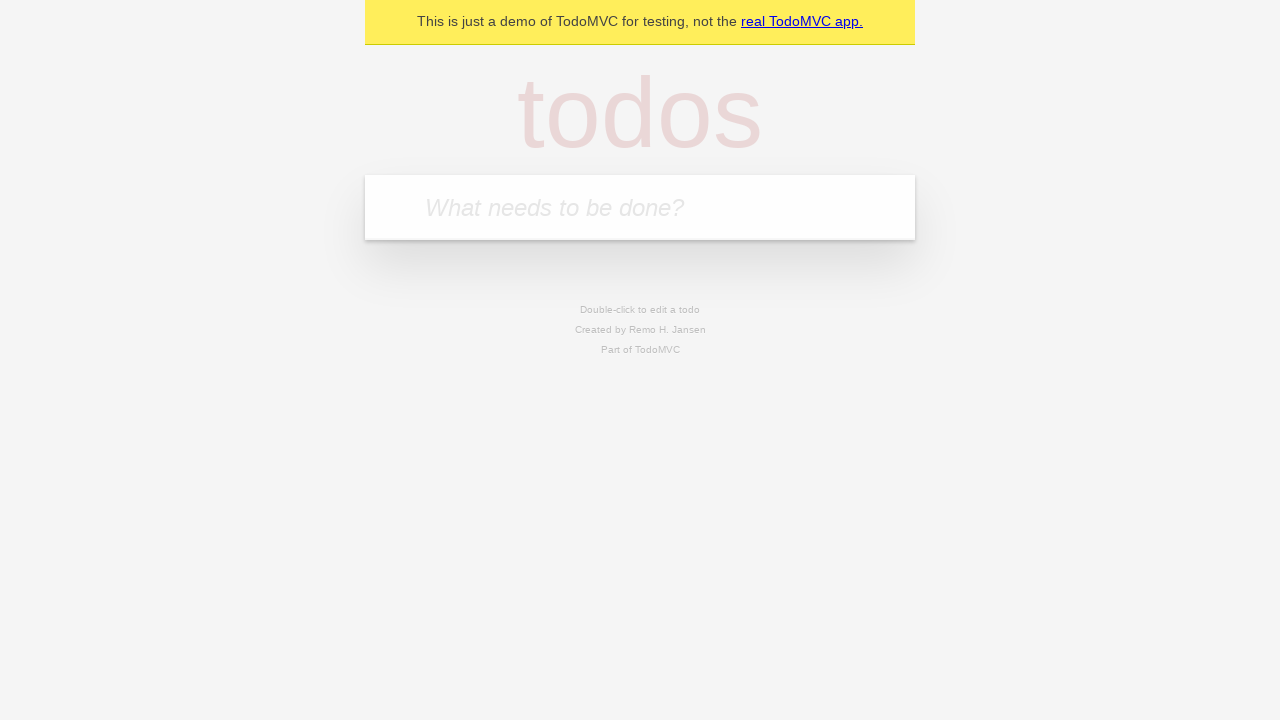

Filled todo input with 'buy some cheese' on internal:attr=[placeholder="What needs to be done?"i]
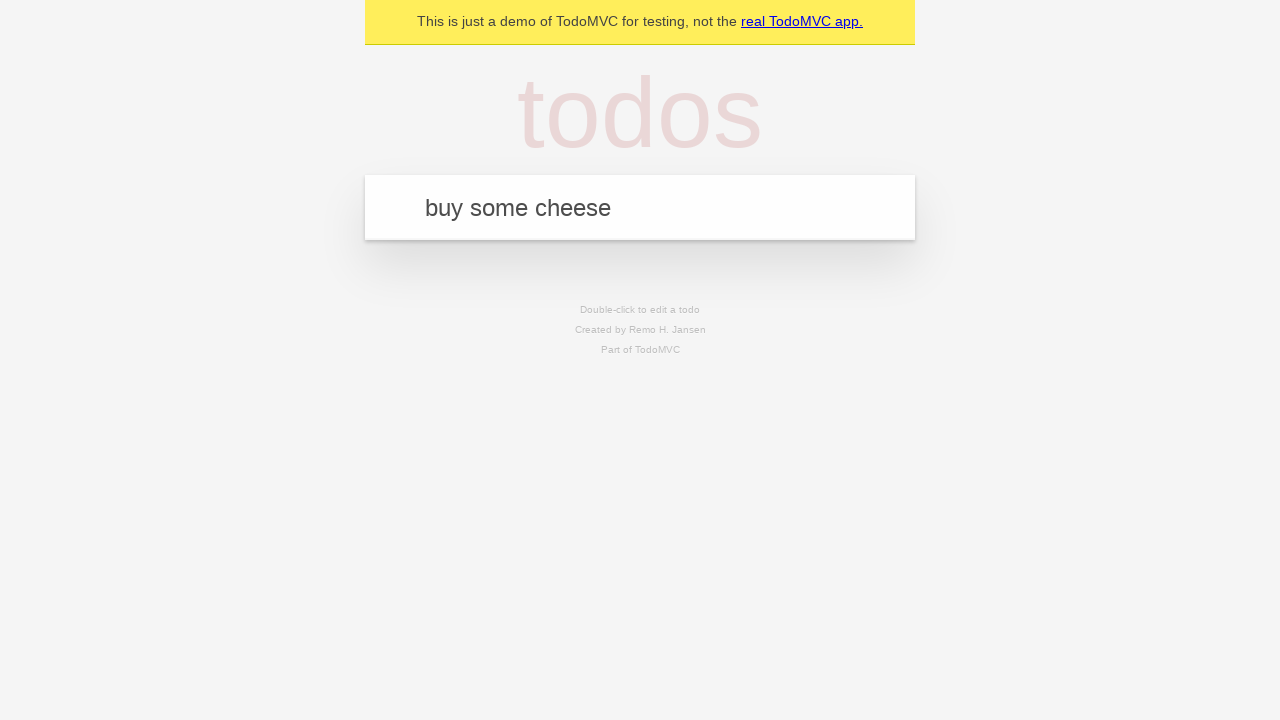

Pressed Enter to create first todo item on internal:attr=[placeholder="What needs to be done?"i]
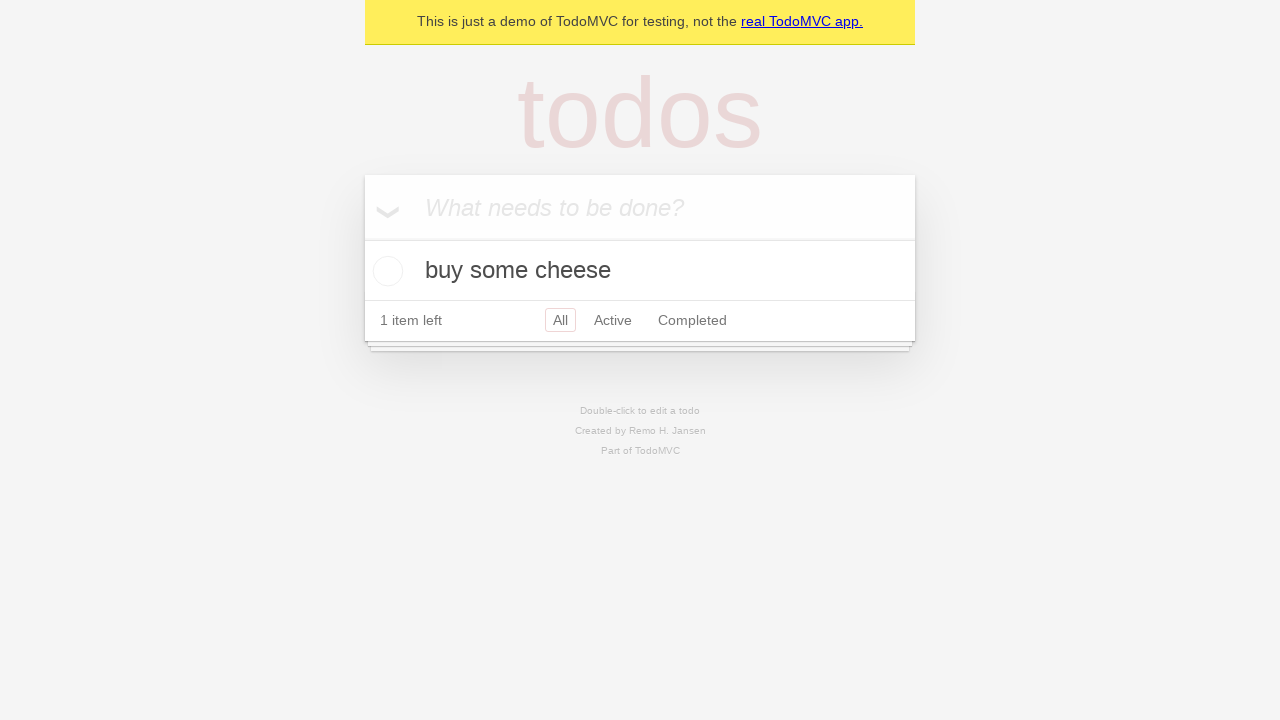

Filled todo input with 'feed the cat' on internal:attr=[placeholder="What needs to be done?"i]
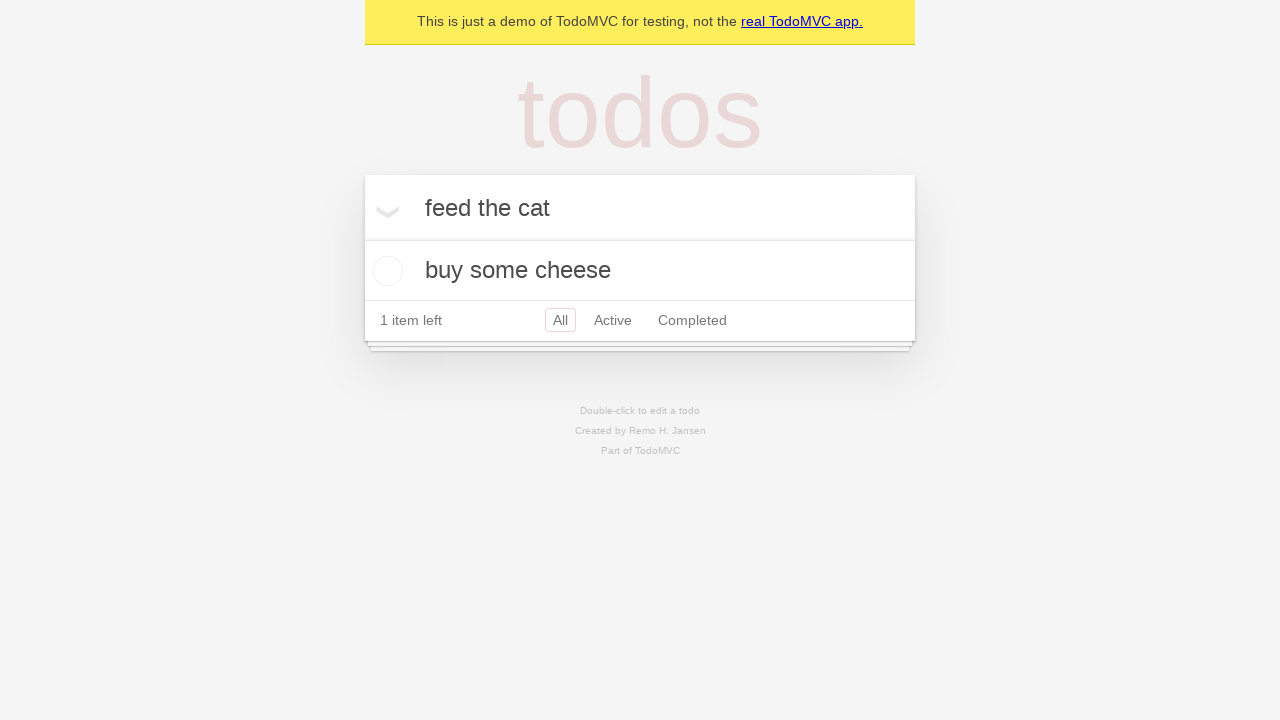

Pressed Enter to create second todo item on internal:attr=[placeholder="What needs to be done?"i]
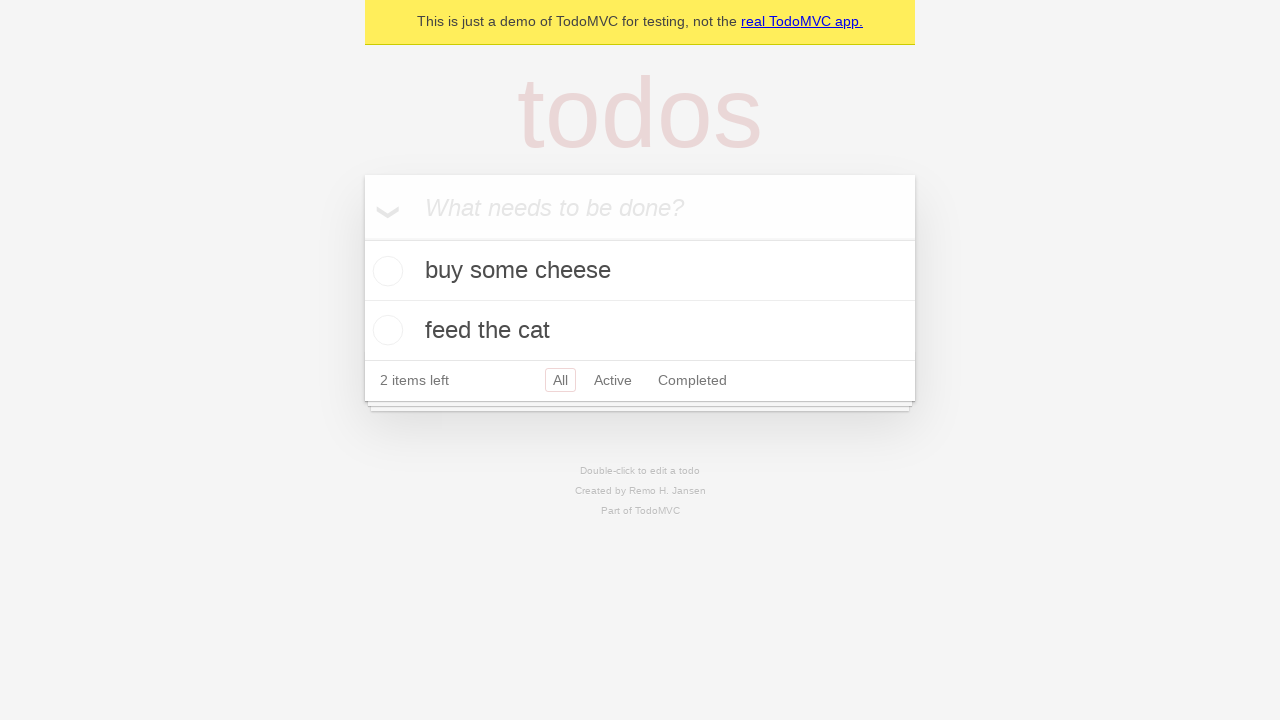

Marked first todo item 'buy some cheese' as complete at (385, 271) on .todo-list li >> nth=0 >> .toggle
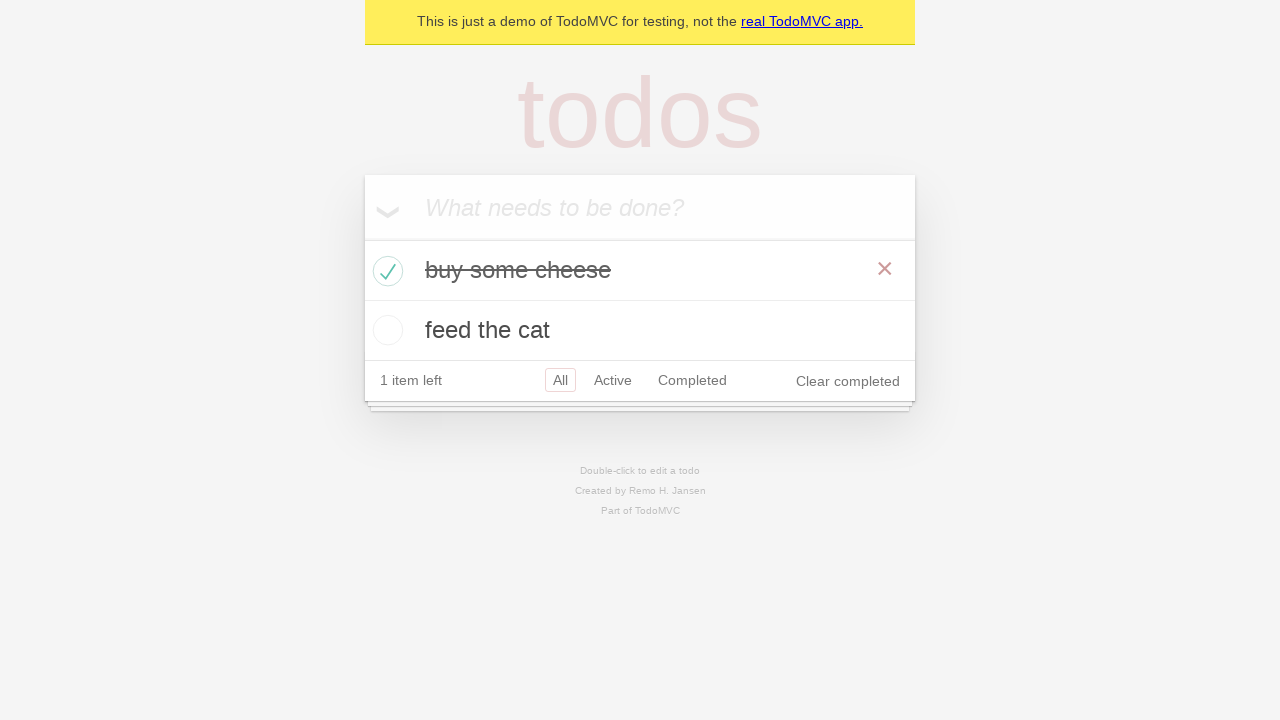

Marked second todo item 'feed the cat' as complete at (385, 330) on .todo-list li >> nth=1 >> .toggle
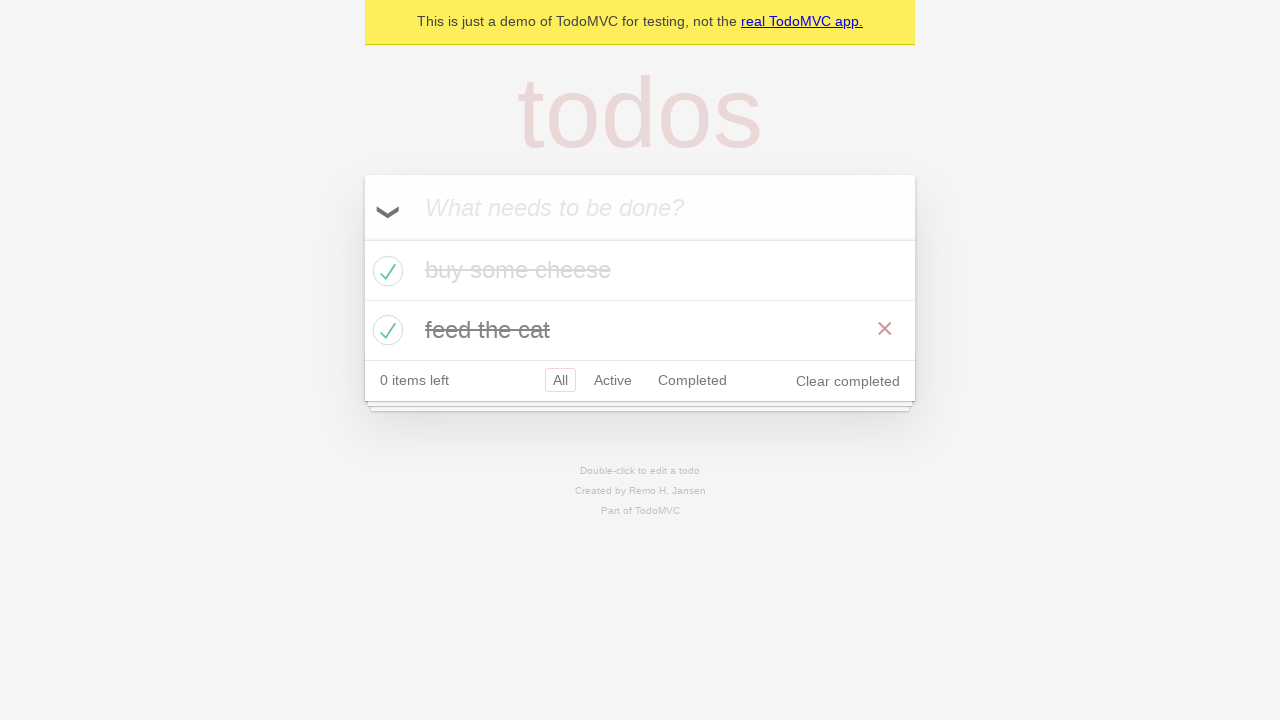

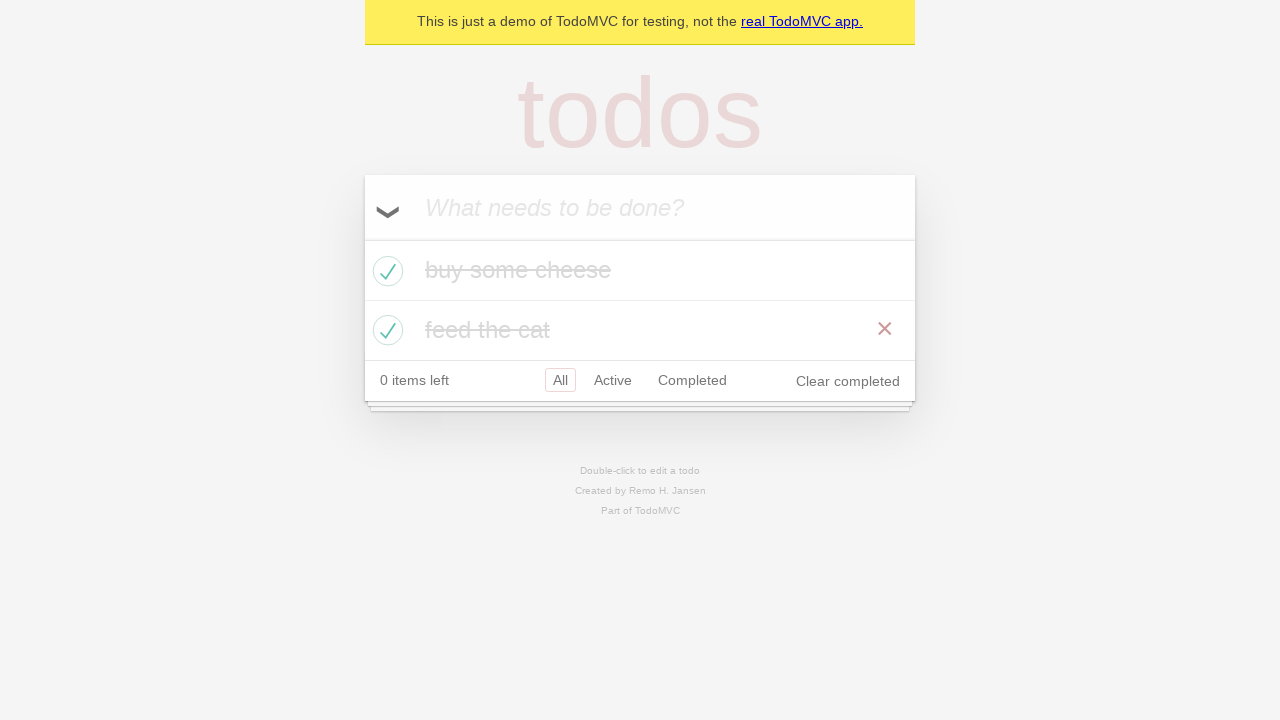